Tests that the complete all checkbox updates state when individual items are completed or cleared

Starting URL: https://demo.playwright.dev/todomvc

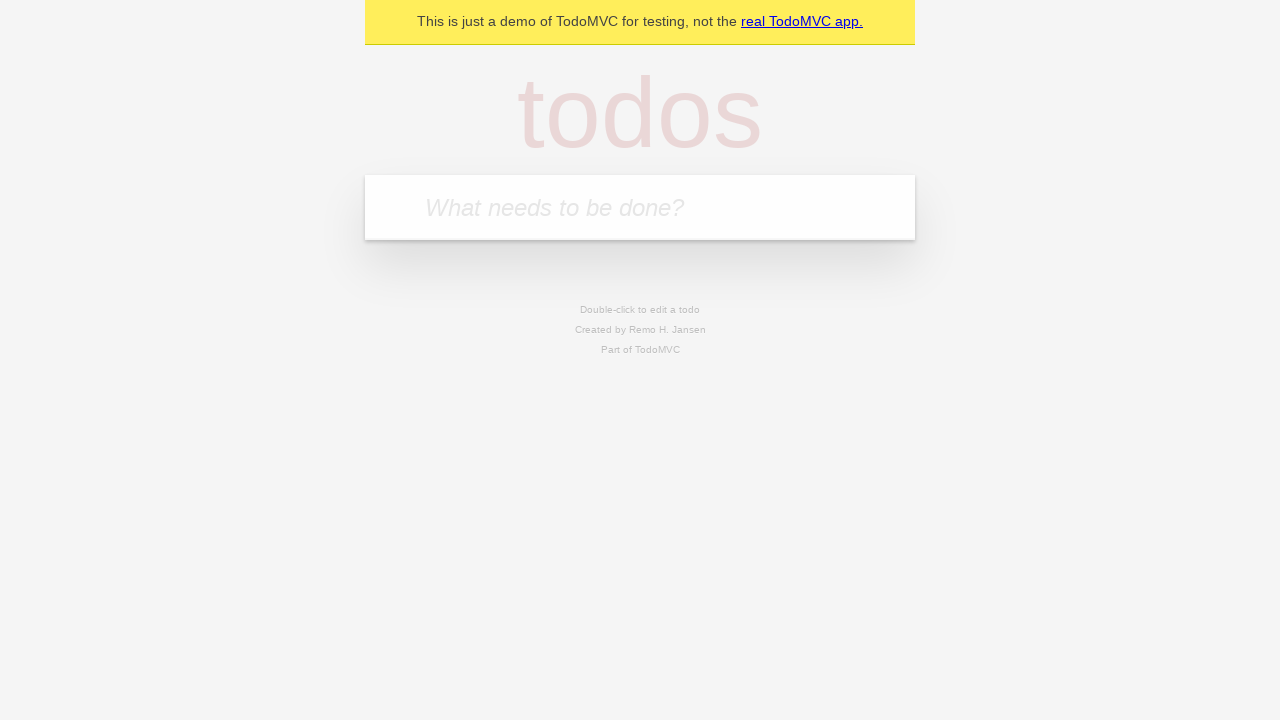

Filled todo input with 'buy some cheese' on internal:attr=[placeholder="What needs to be done?"i]
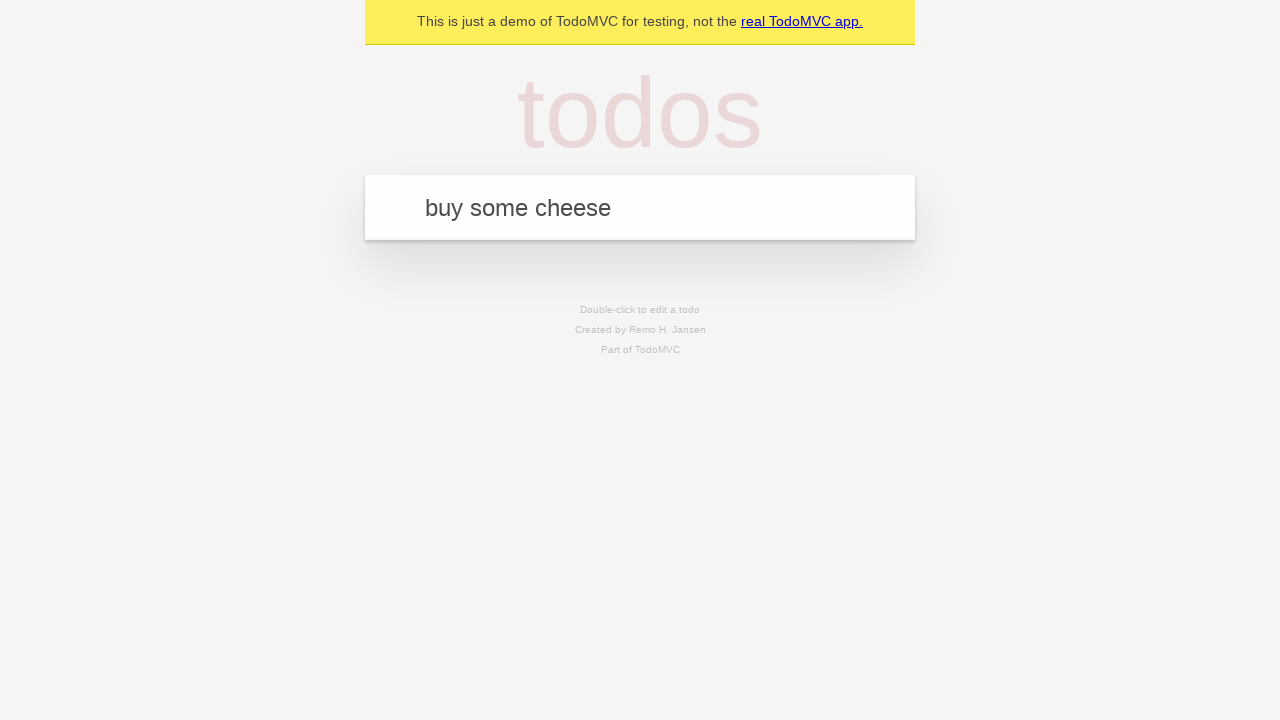

Pressed Enter to create todo 'buy some cheese' on internal:attr=[placeholder="What needs to be done?"i]
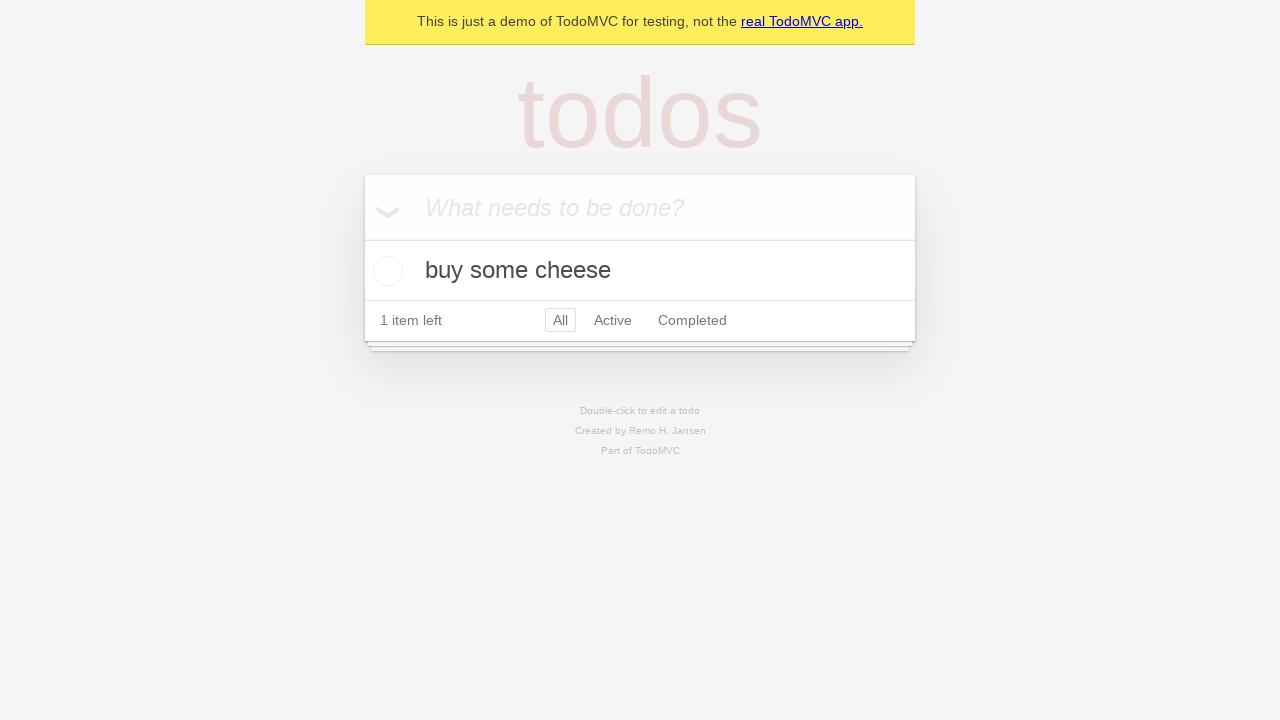

Filled todo input with 'feed the cat' on internal:attr=[placeholder="What needs to be done?"i]
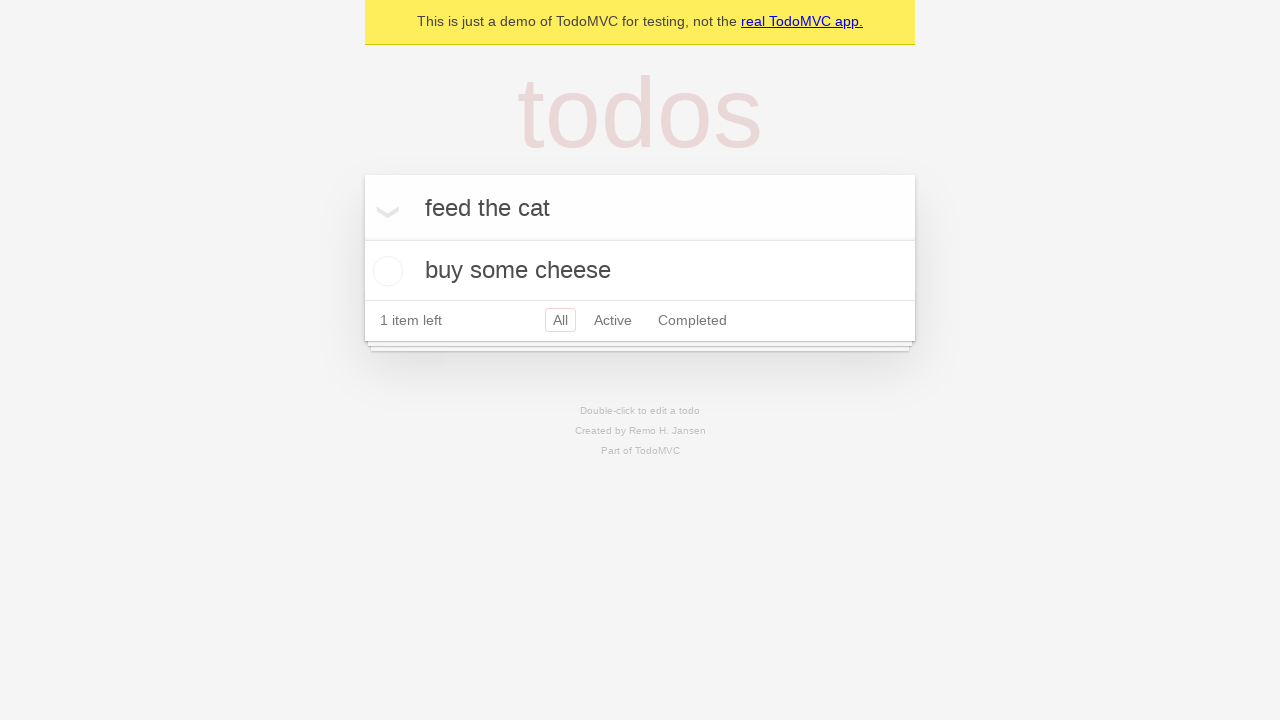

Pressed Enter to create todo 'feed the cat' on internal:attr=[placeholder="What needs to be done?"i]
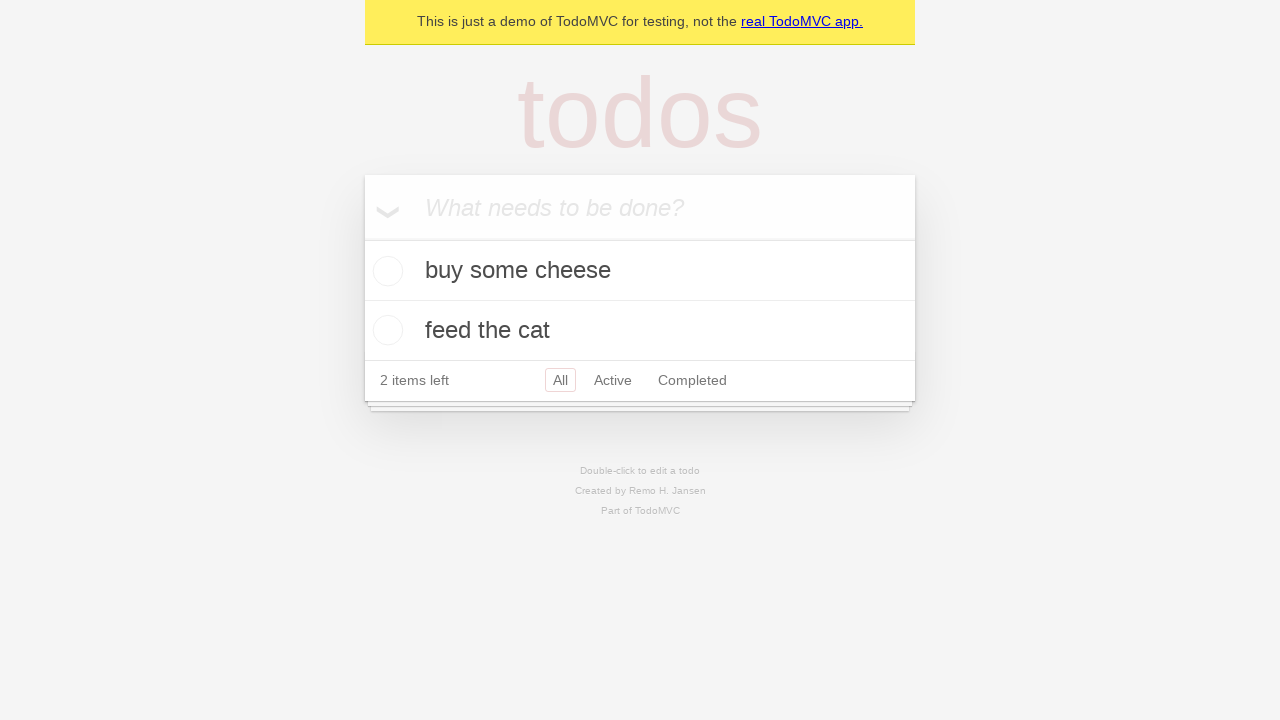

Filled todo input with 'book a doctors appointment' on internal:attr=[placeholder="What needs to be done?"i]
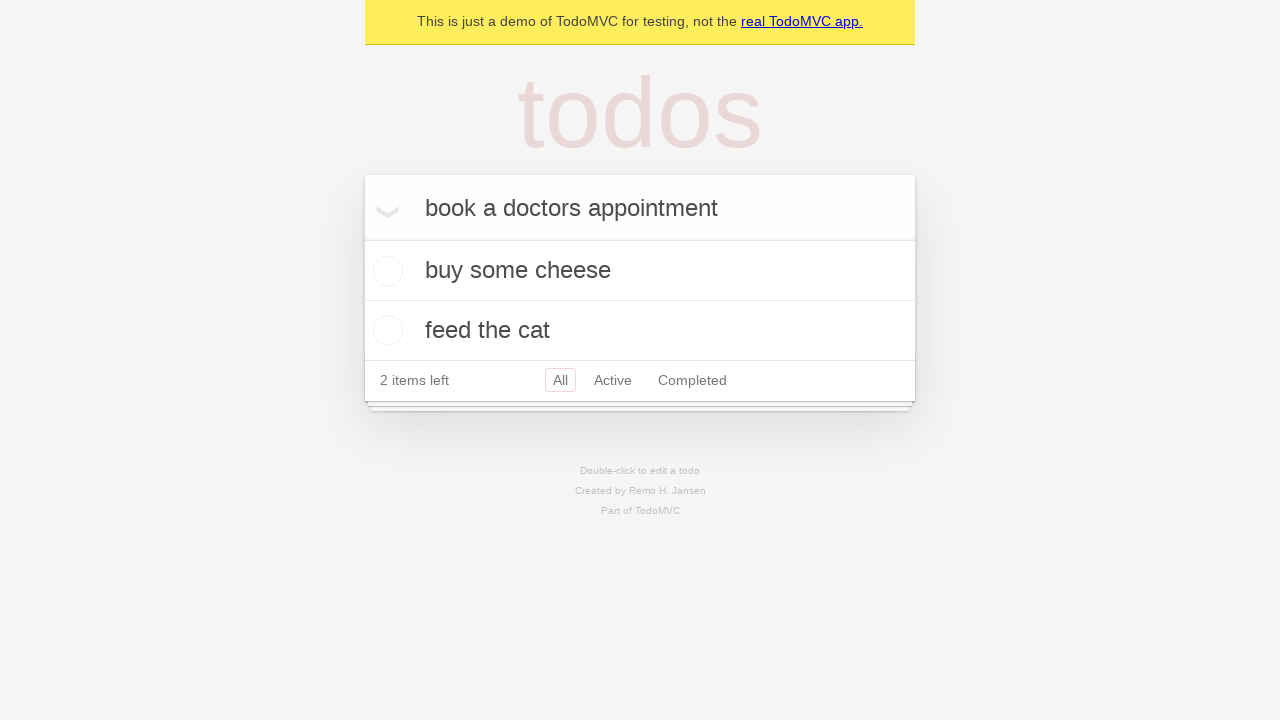

Pressed Enter to create todo 'book a doctors appointment' on internal:attr=[placeholder="What needs to be done?"i]
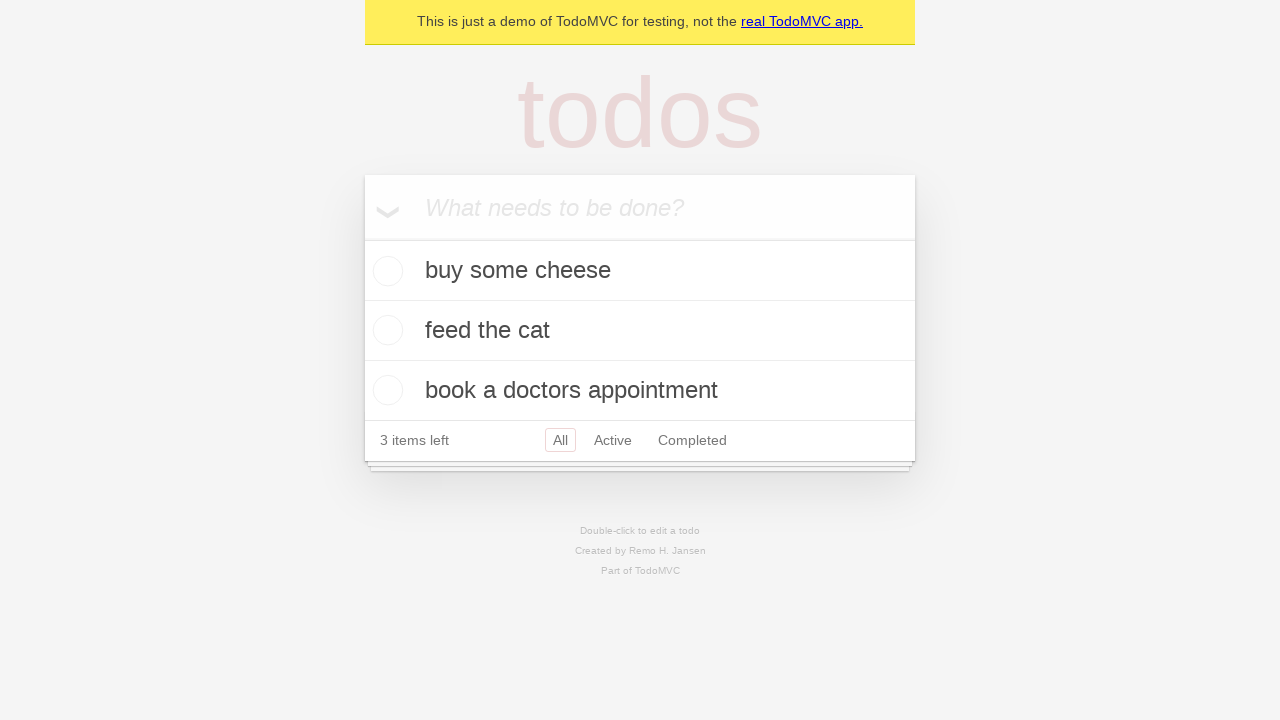

Checked 'Mark all as complete' checkbox to complete all todos at (362, 238) on internal:label="Mark all as complete"i
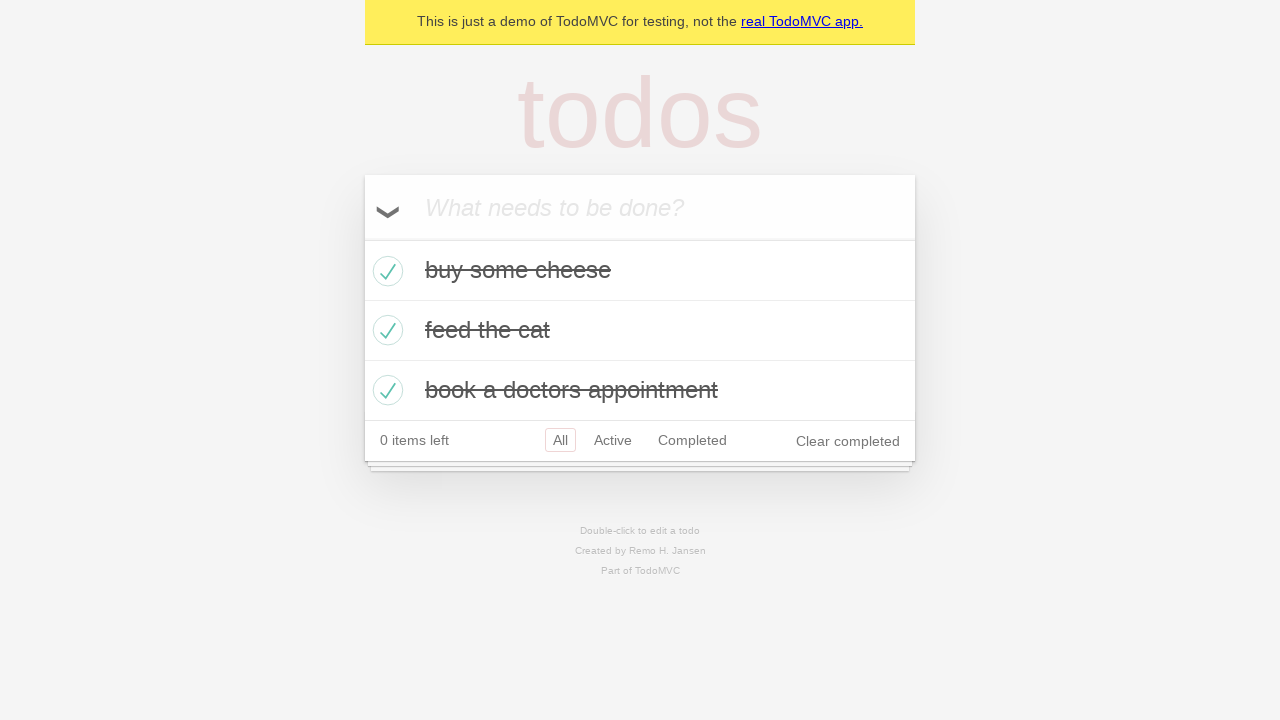

Unchecked the first todo item checkbox at (385, 271) on internal:testid=[data-testid="todo-item"s] >> nth=0 >> internal:role=checkbox
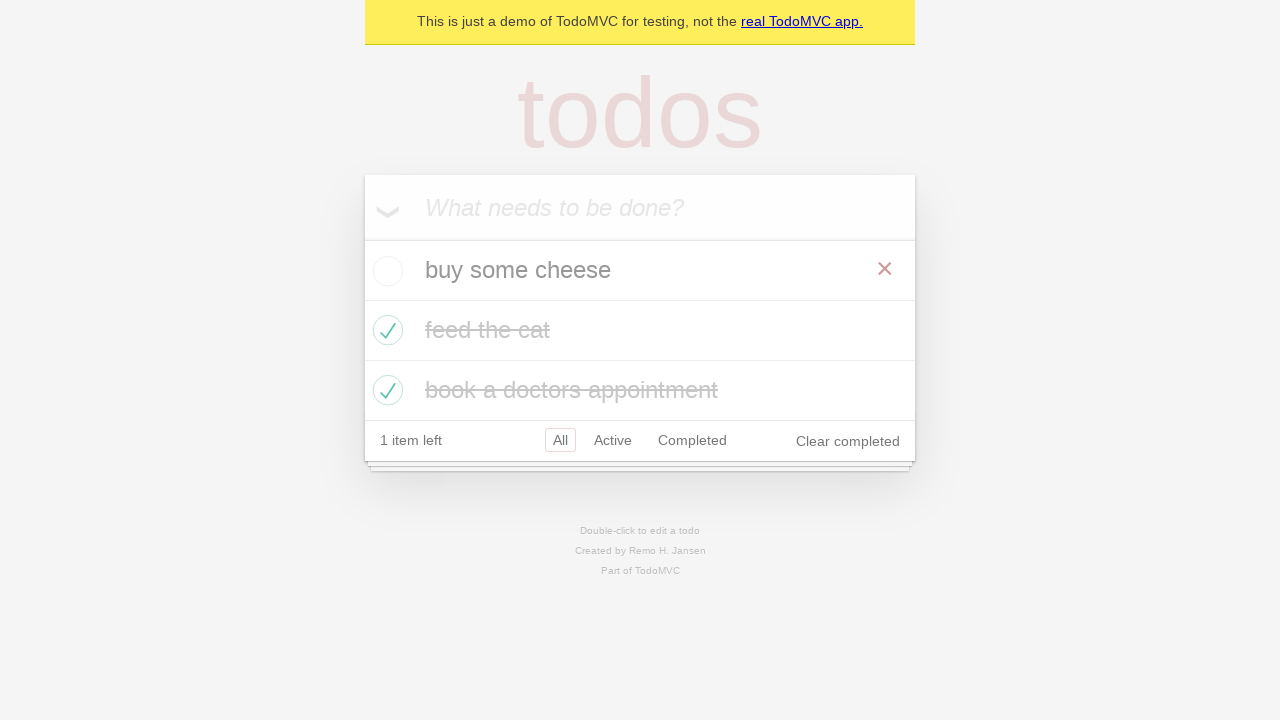

Re-checked the first todo item checkbox at (385, 271) on internal:testid=[data-testid="todo-item"s] >> nth=0 >> internal:role=checkbox
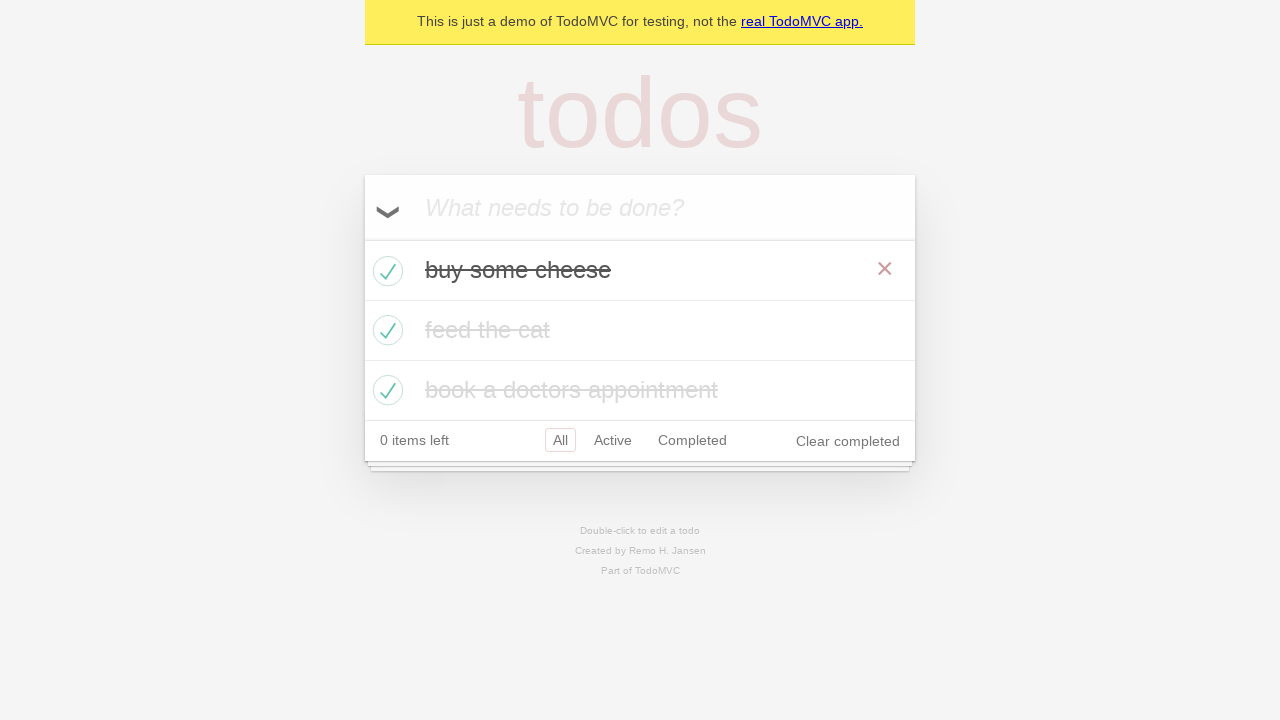

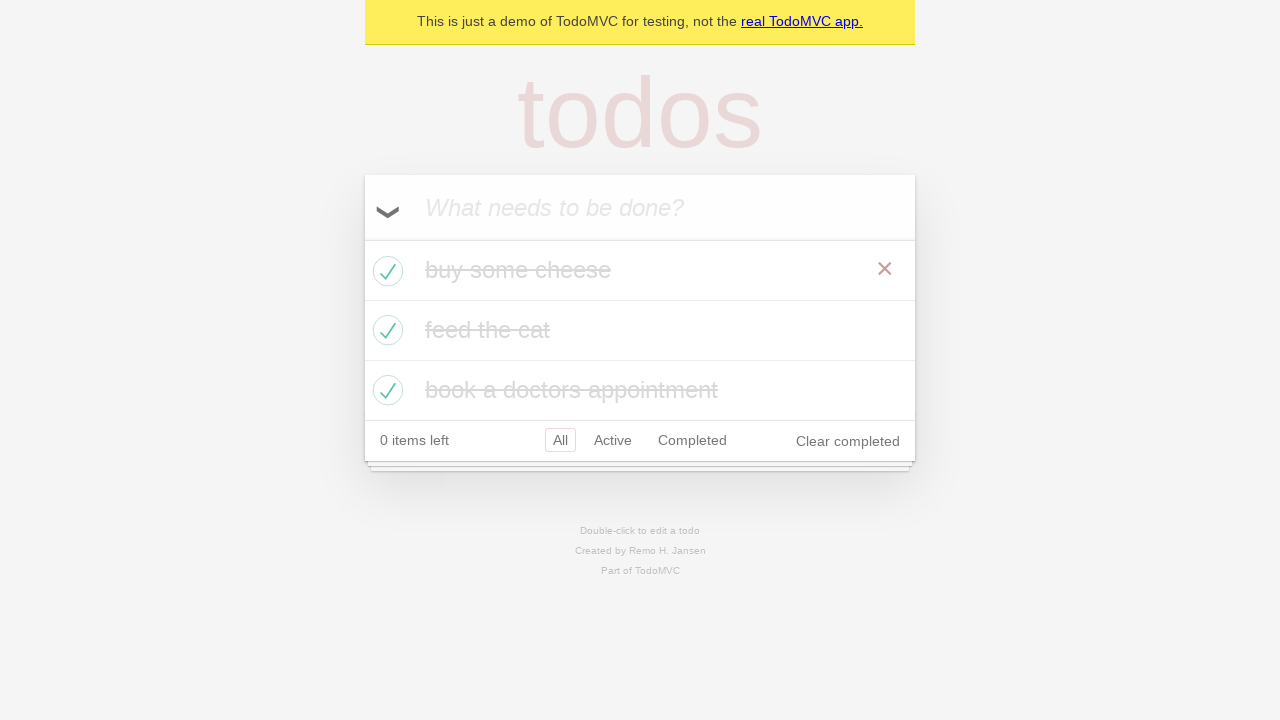